Tests selecting an item from a VueJS custom dropdown by clicking to open and selecting a menu option

Starting URL: https://mikerodham.github.io/vue-dropdowns/

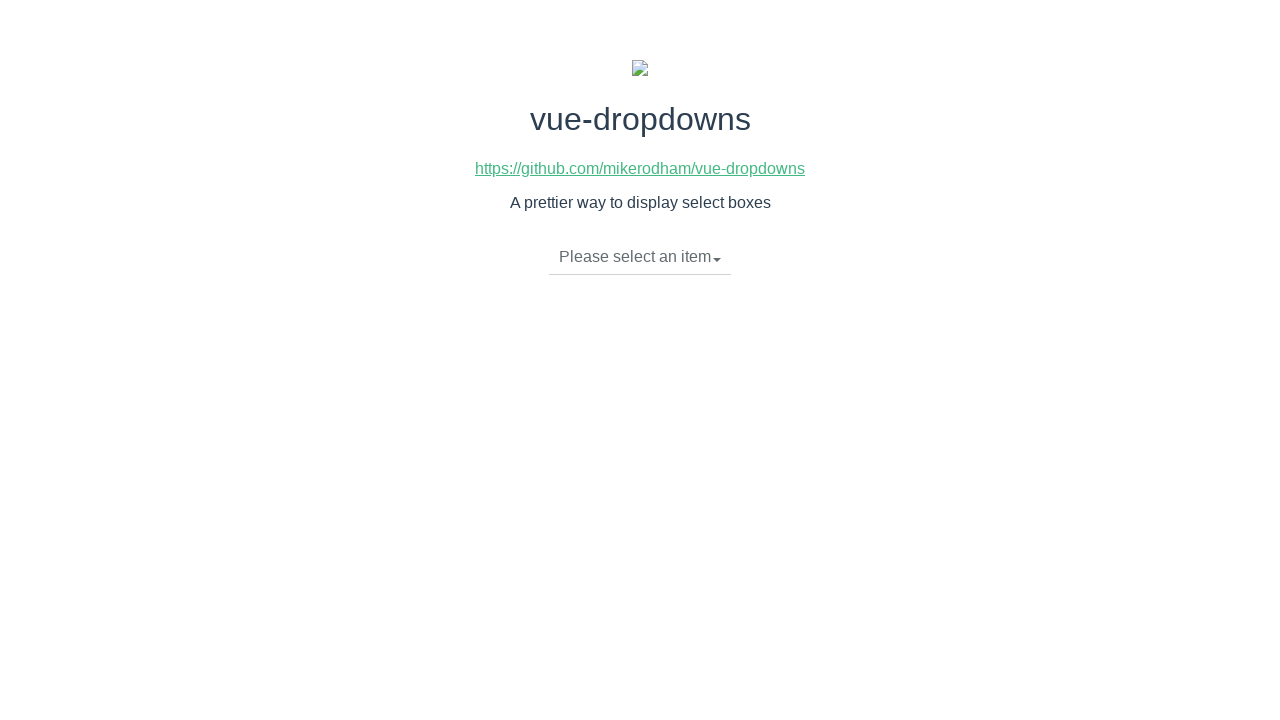

Clicked dropdown button group to open menu at (640, 258) on .btn-group
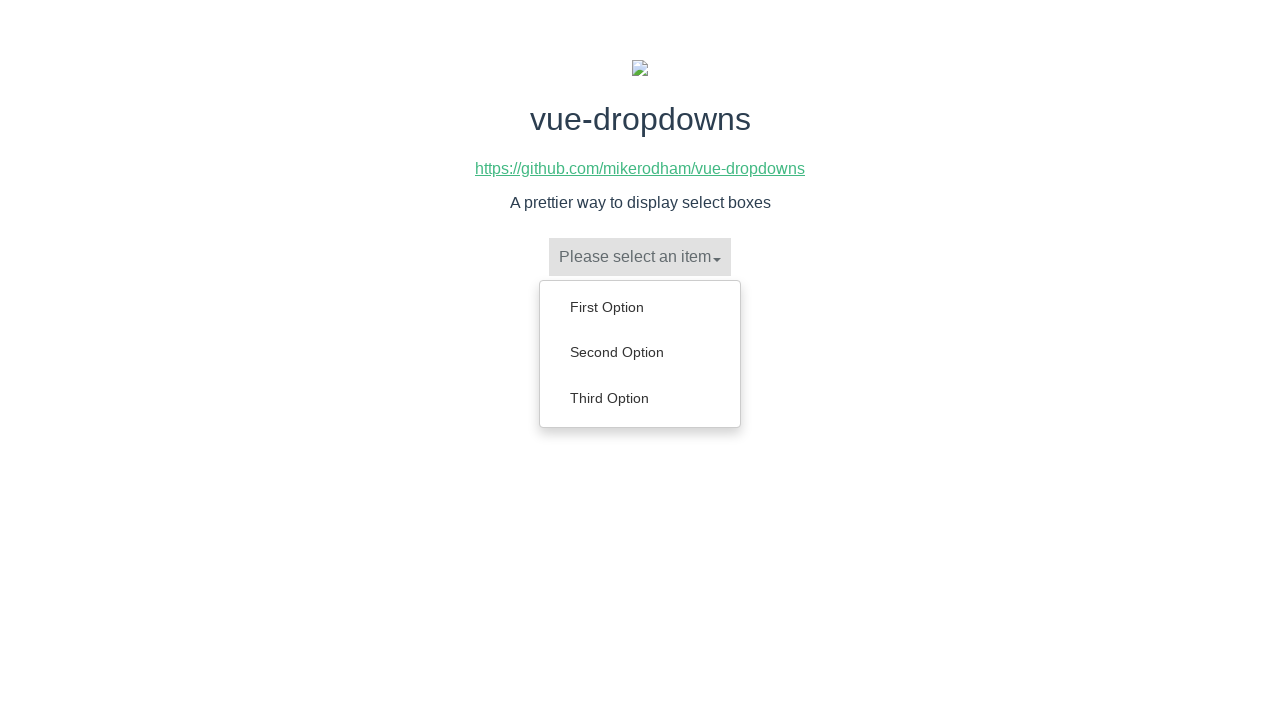

Dropdown menu options loaded
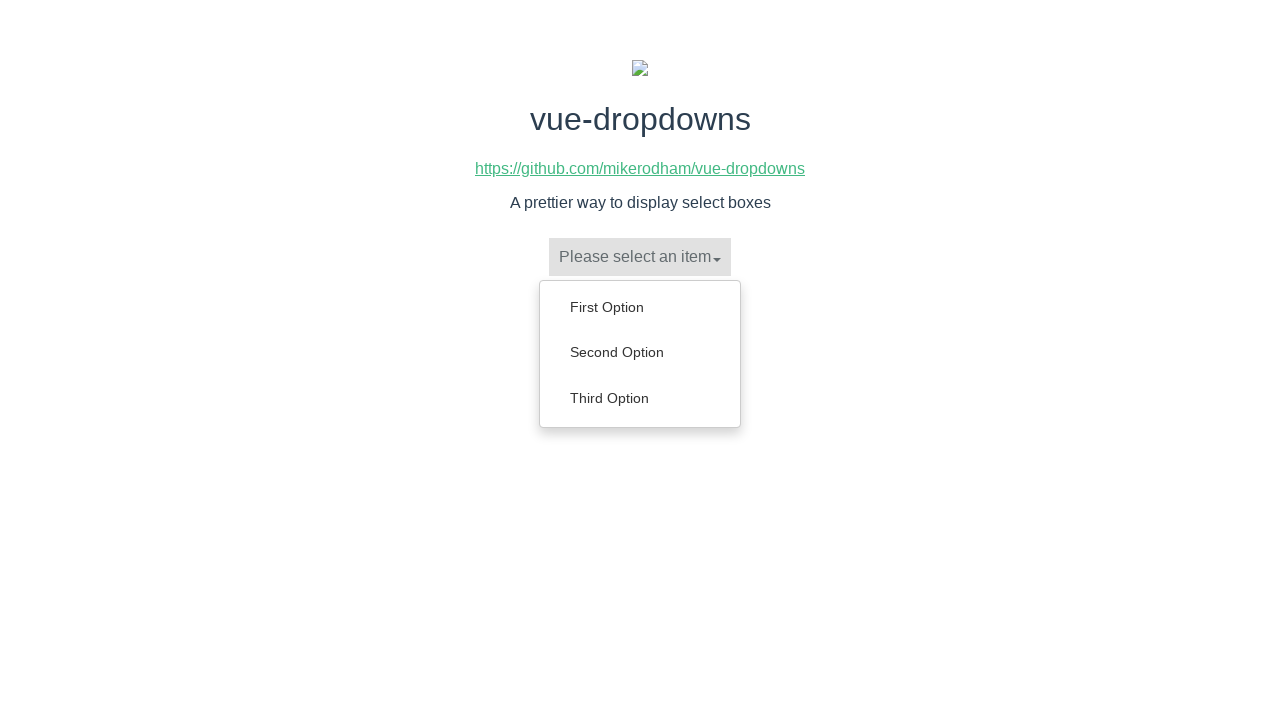

Selected 'Third Option' from VueJS dropdown menu at (640, 398) on #app .btn-group a:has-text('Third Option')
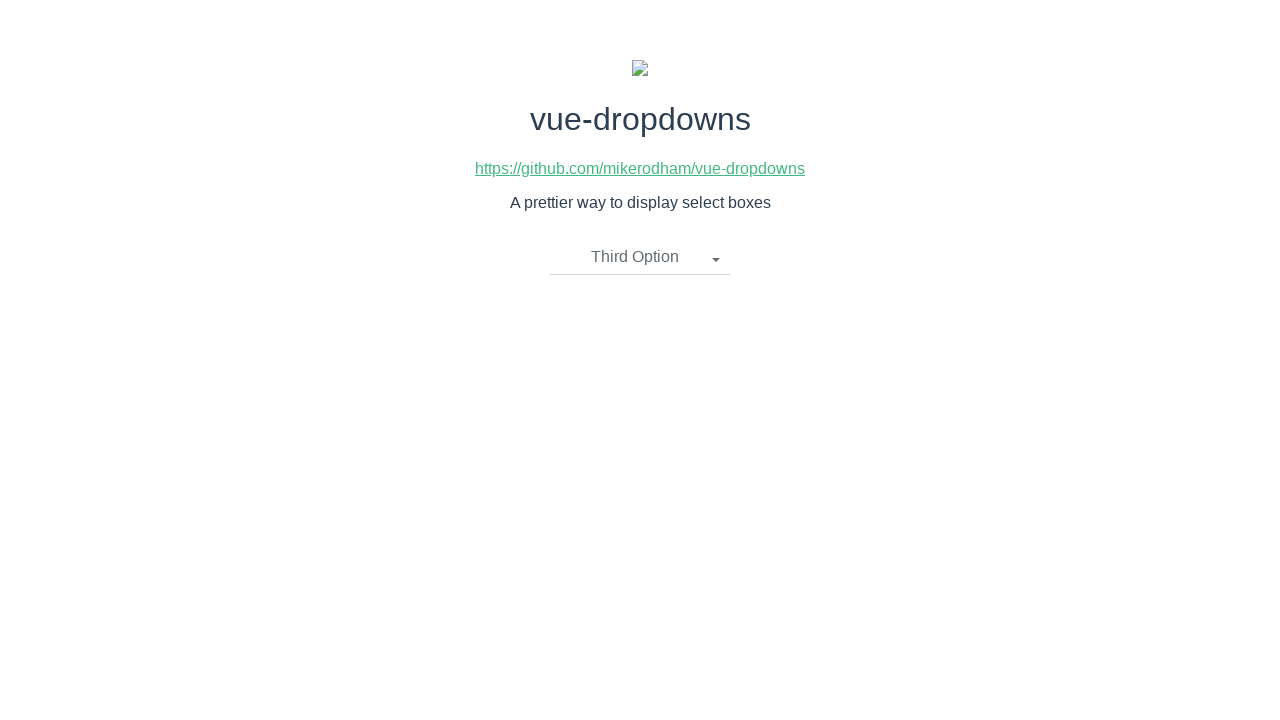

Verified 'Third Option' was selected in dropdown
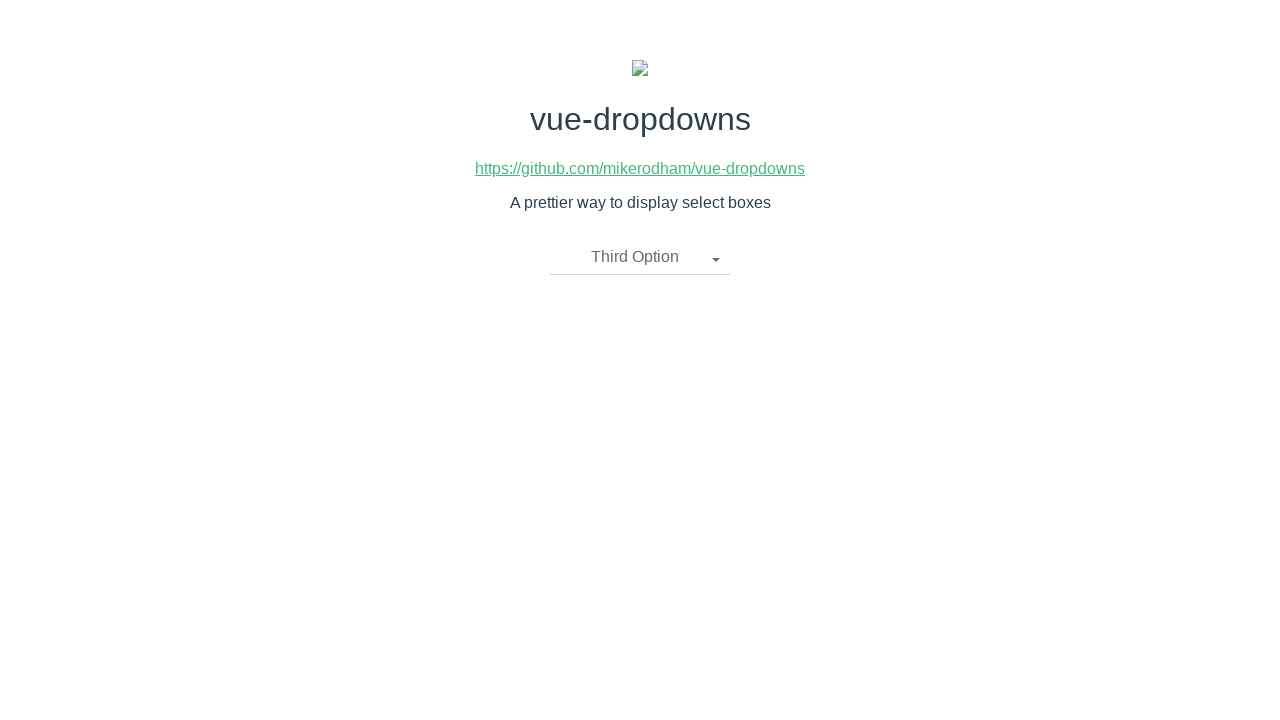

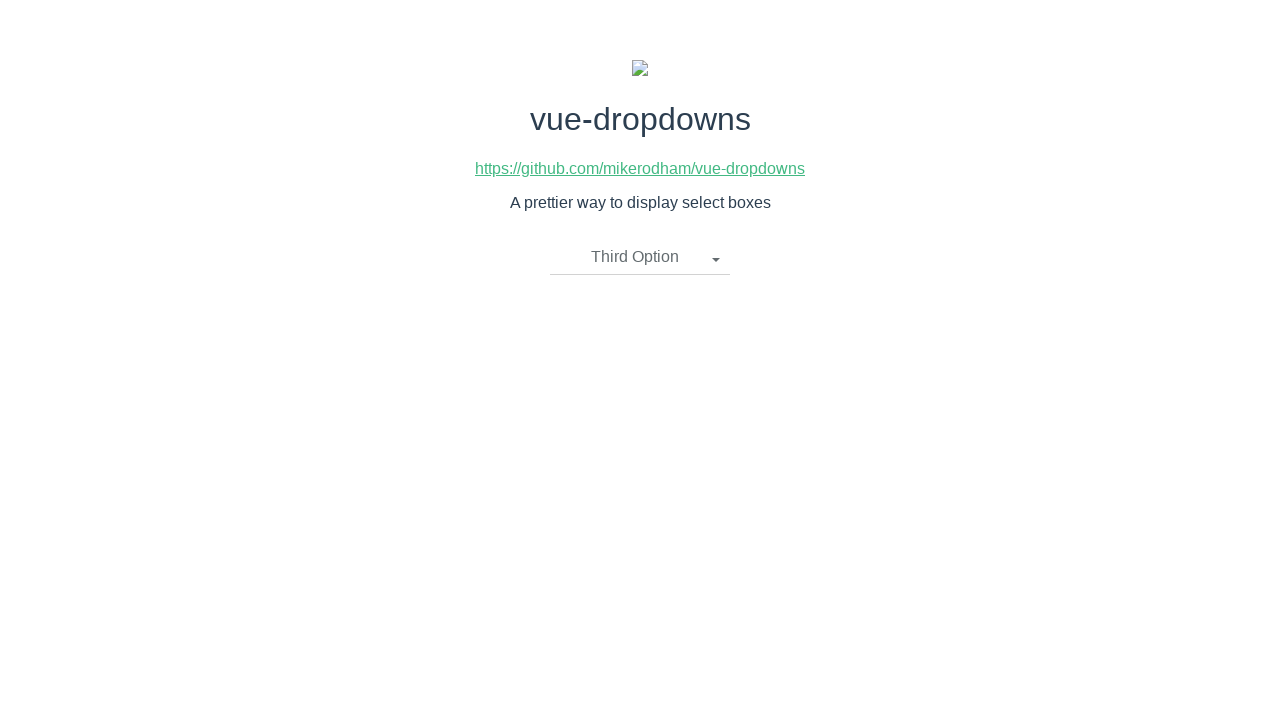